Tests calculator operations with decimal numbers 4.6 and -7.1

Starting URL: https://testsheepnz.github.io/BasicCalculator.html

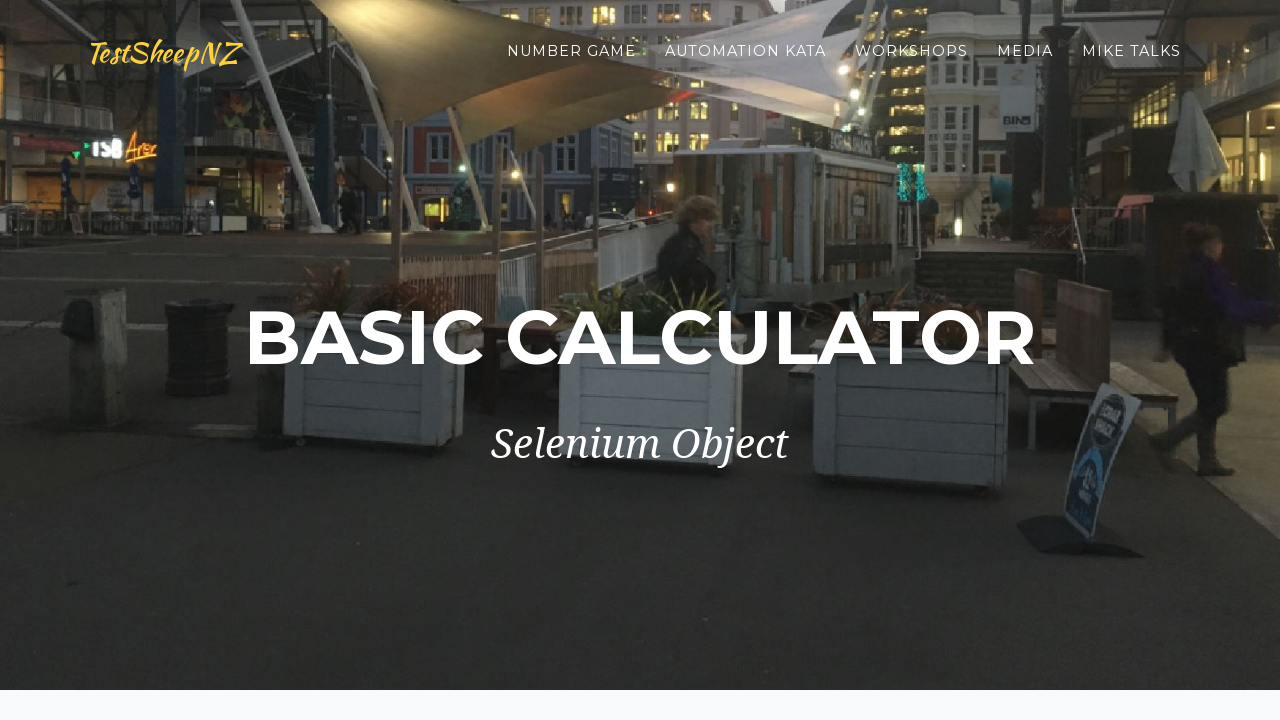

Scrolled down to view calculator
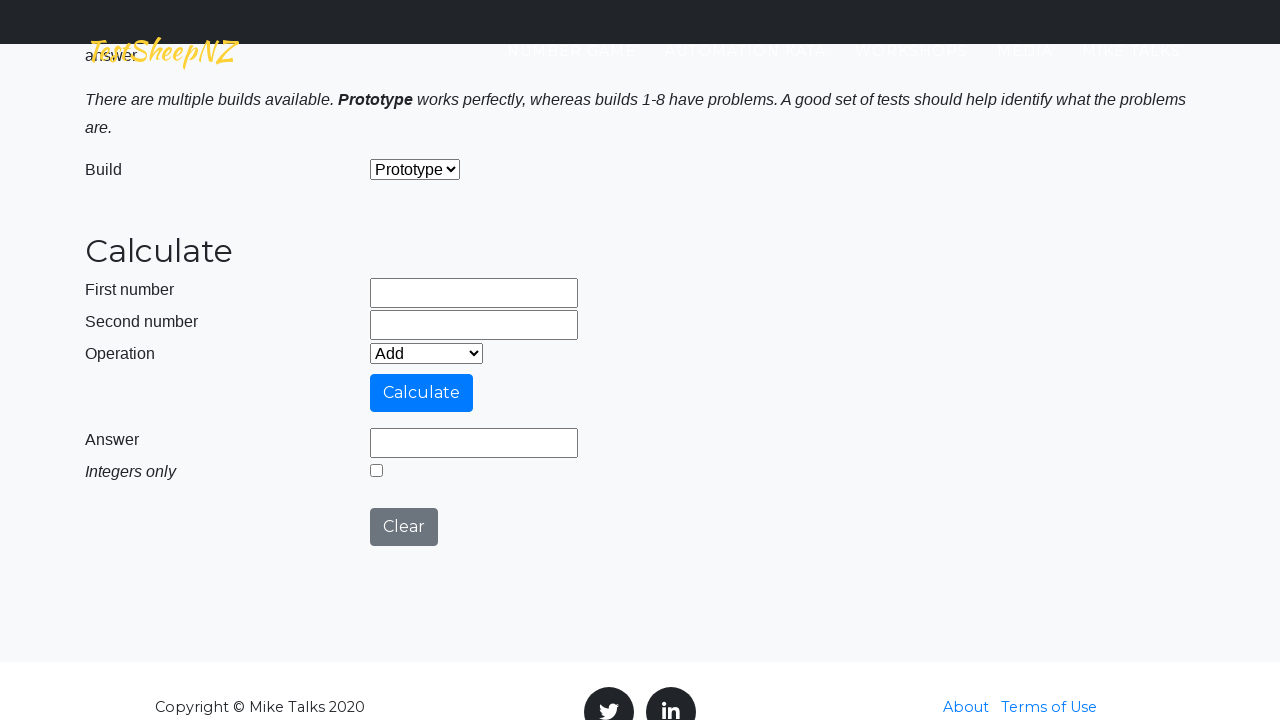

Entered first number 4.6 on #number1Field
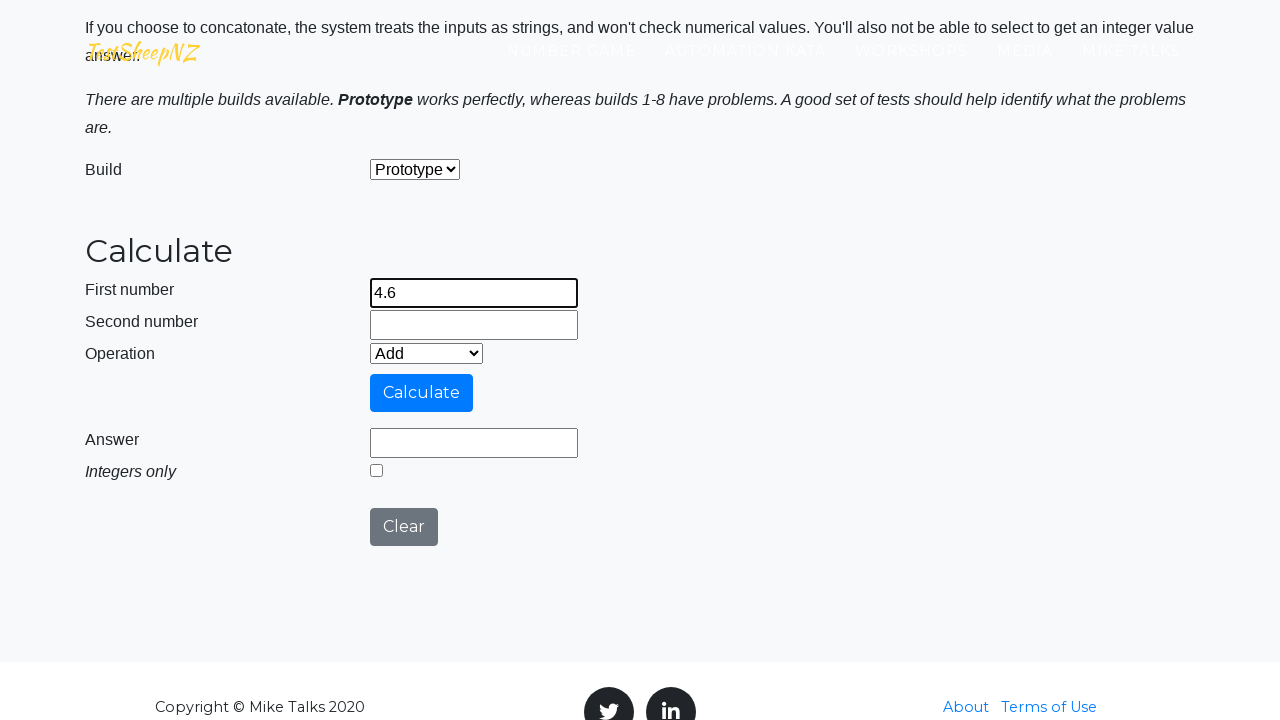

Entered second number -7.1 on #number2Field
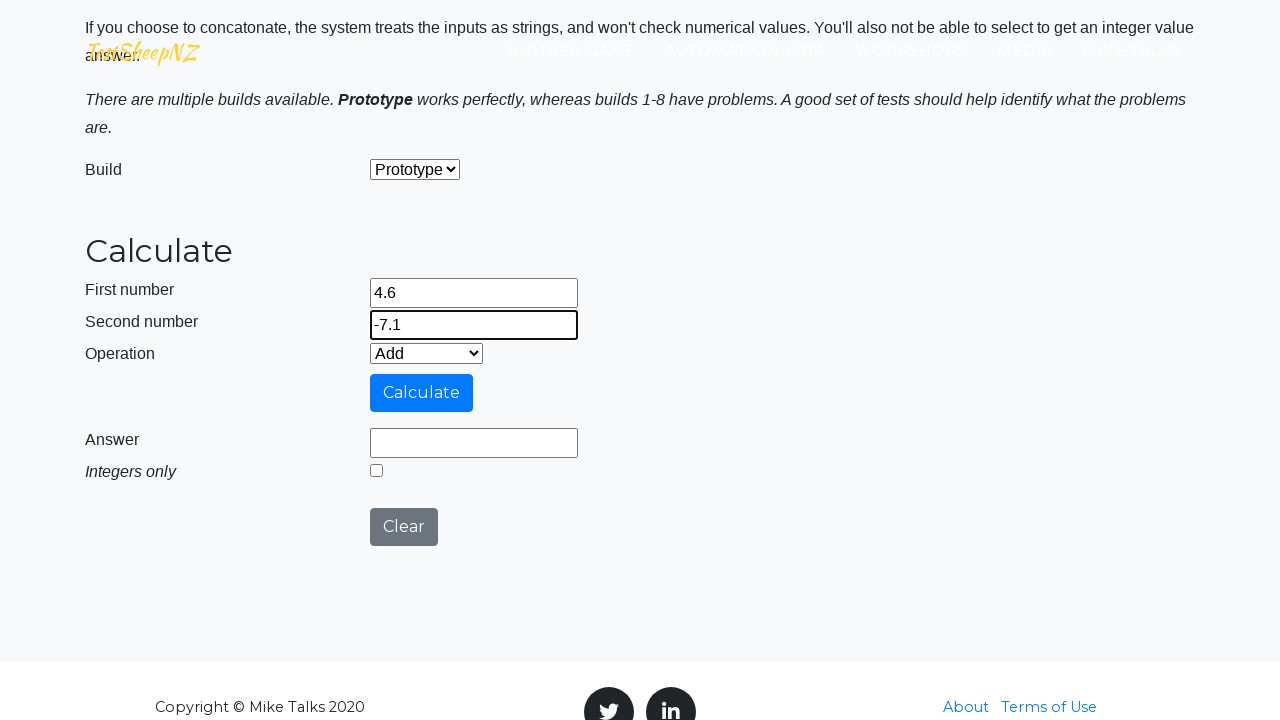

Selected Add operation on #selectOperationDropdown
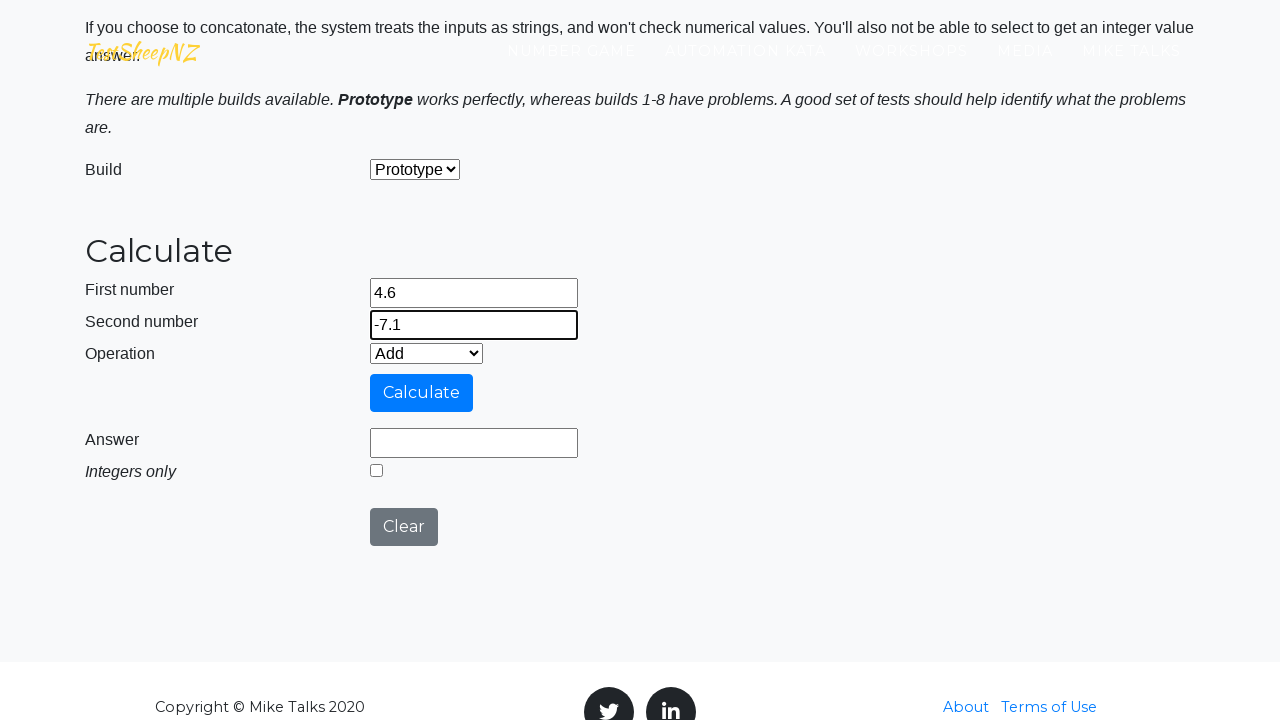

Clicked calculate button for addition at (422, 393) on #calculateButton
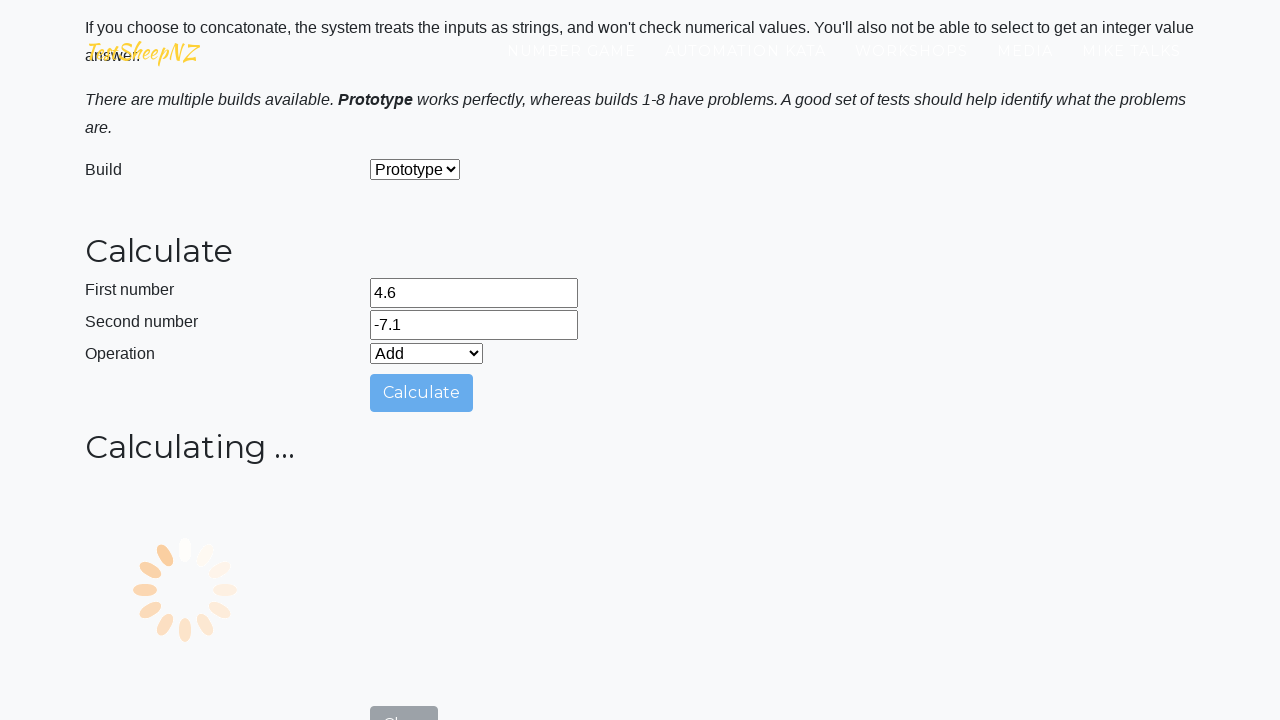

Cleared calculator after addition at (404, 485) on #clearButton
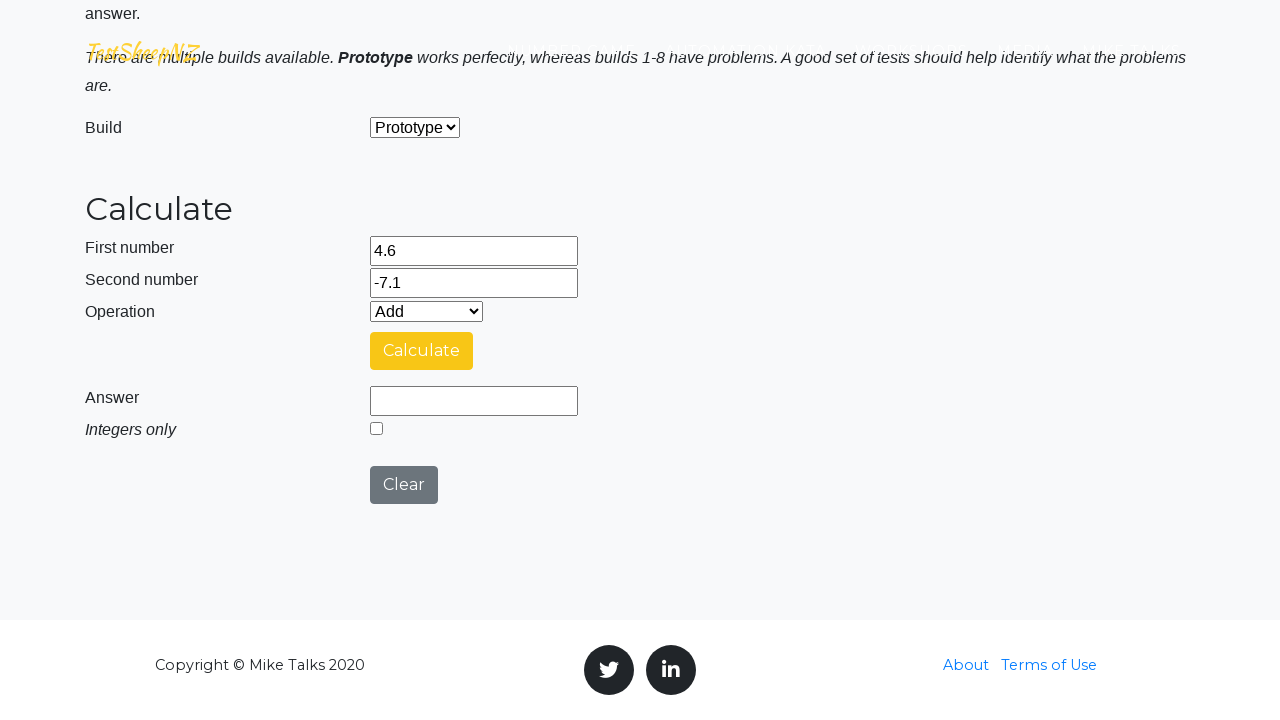

Selected Subtract operation on #selectOperationDropdown
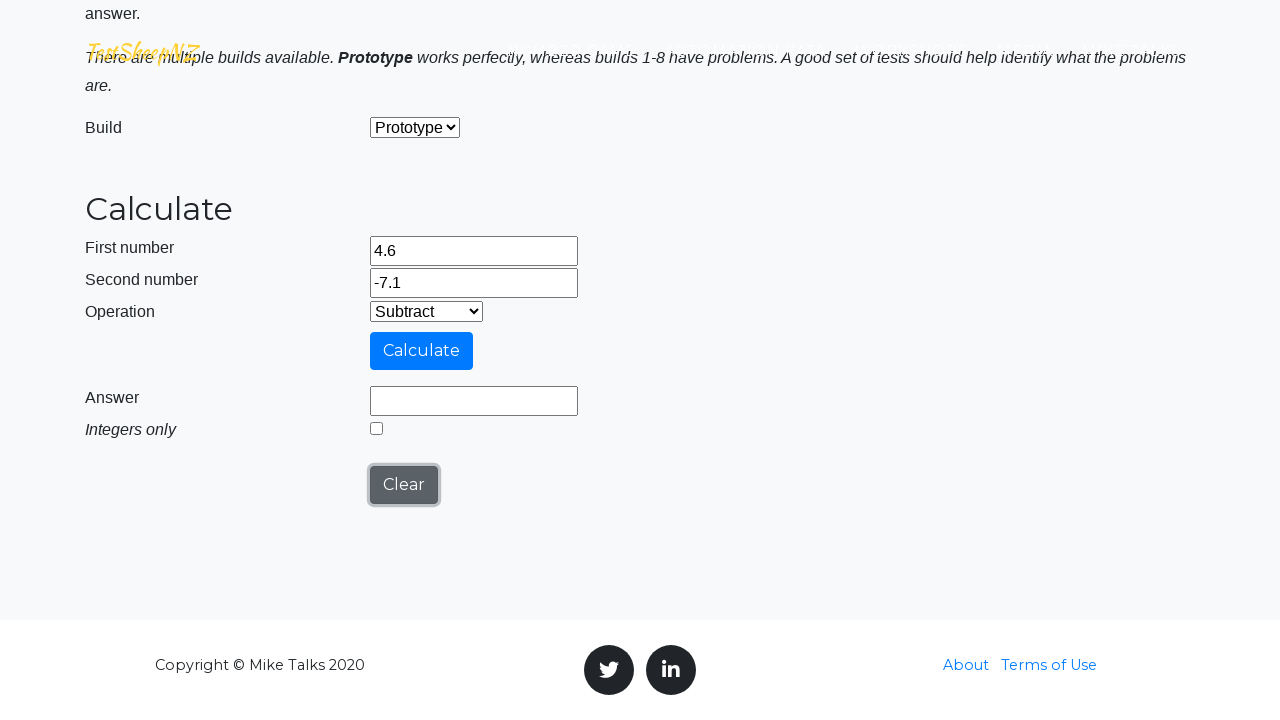

Clicked calculate button for subtraction at (422, 351) on #calculateButton
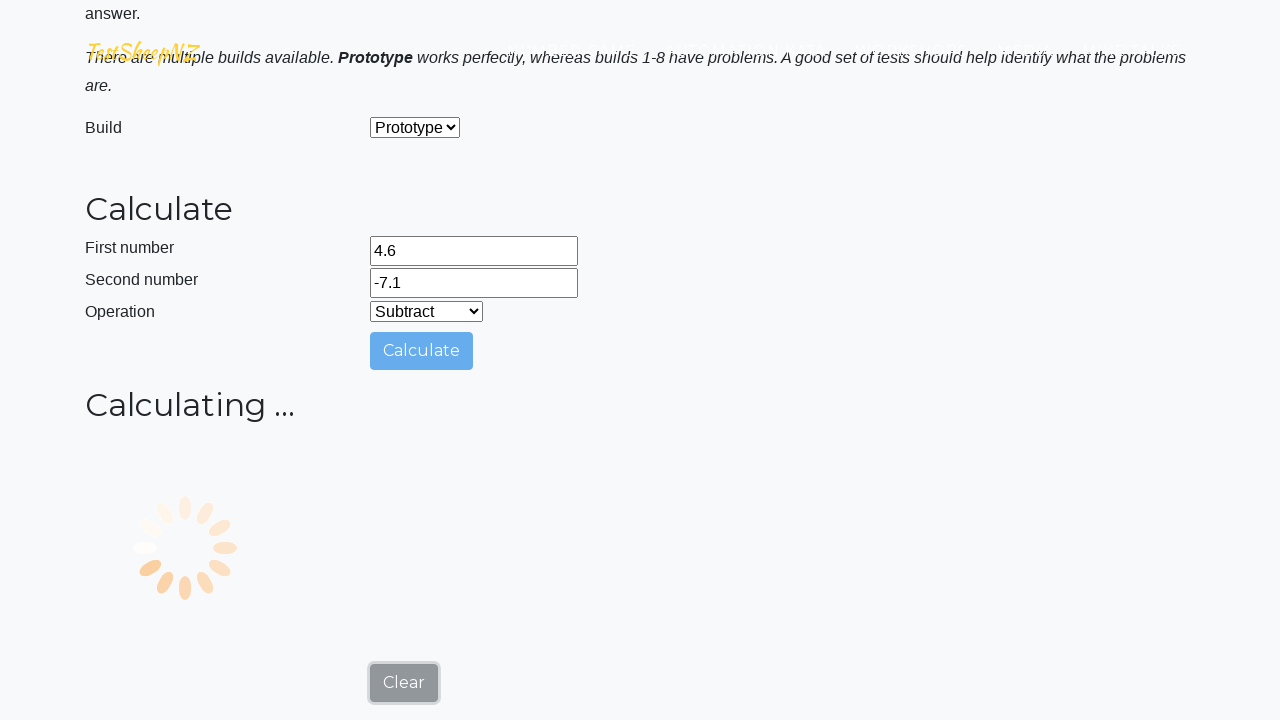

Cleared calculator after subtraction at (404, 485) on #clearButton
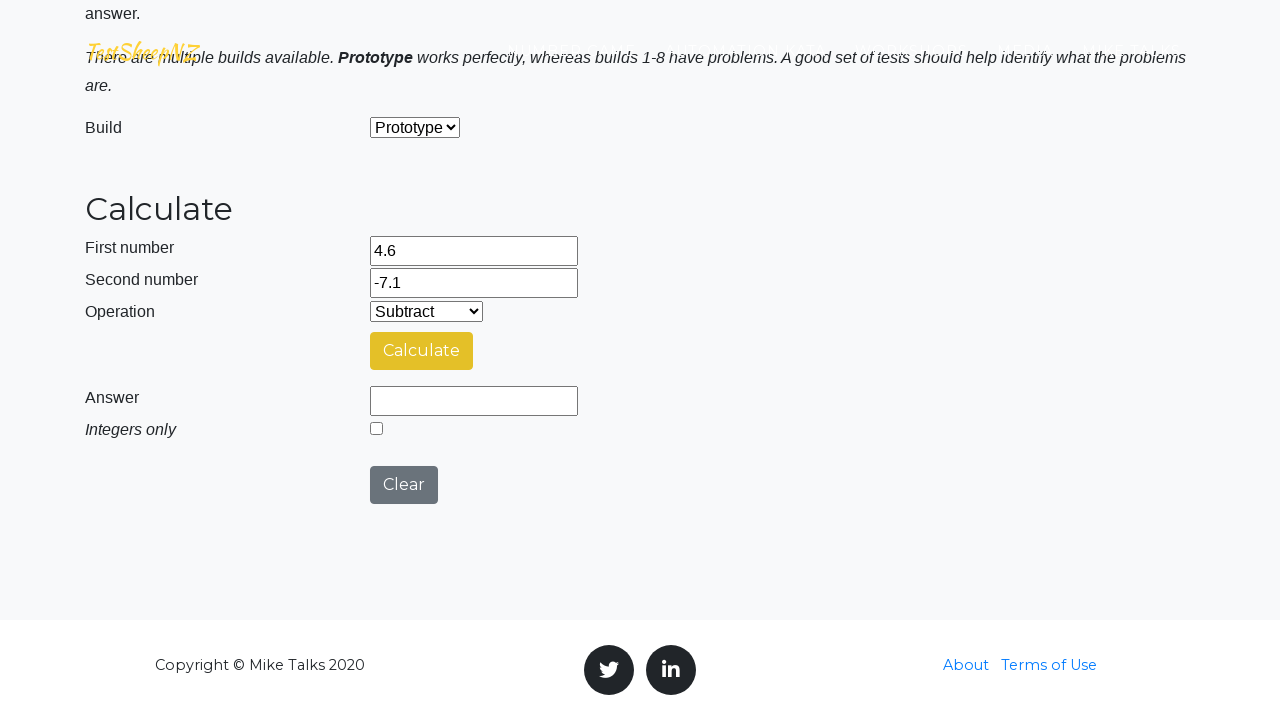

Selected Multiply operation on #selectOperationDropdown
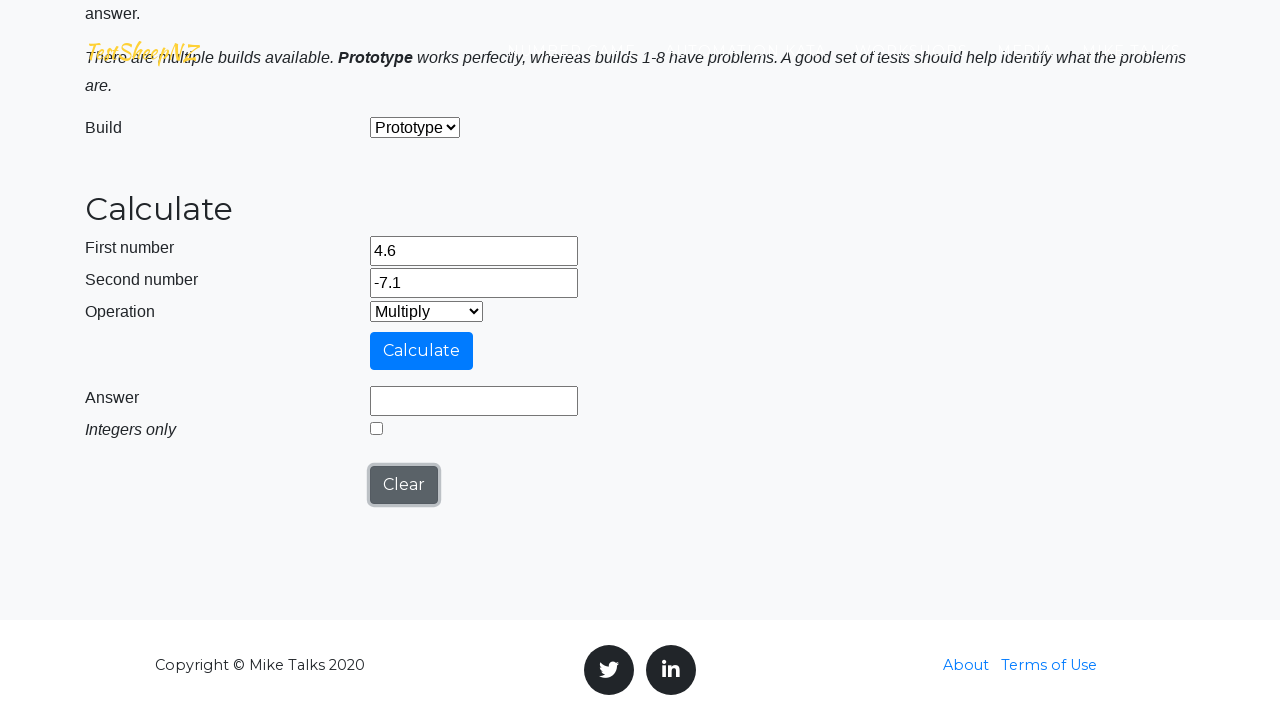

Clicked calculate button for multiplication at (422, 351) on #calculateButton
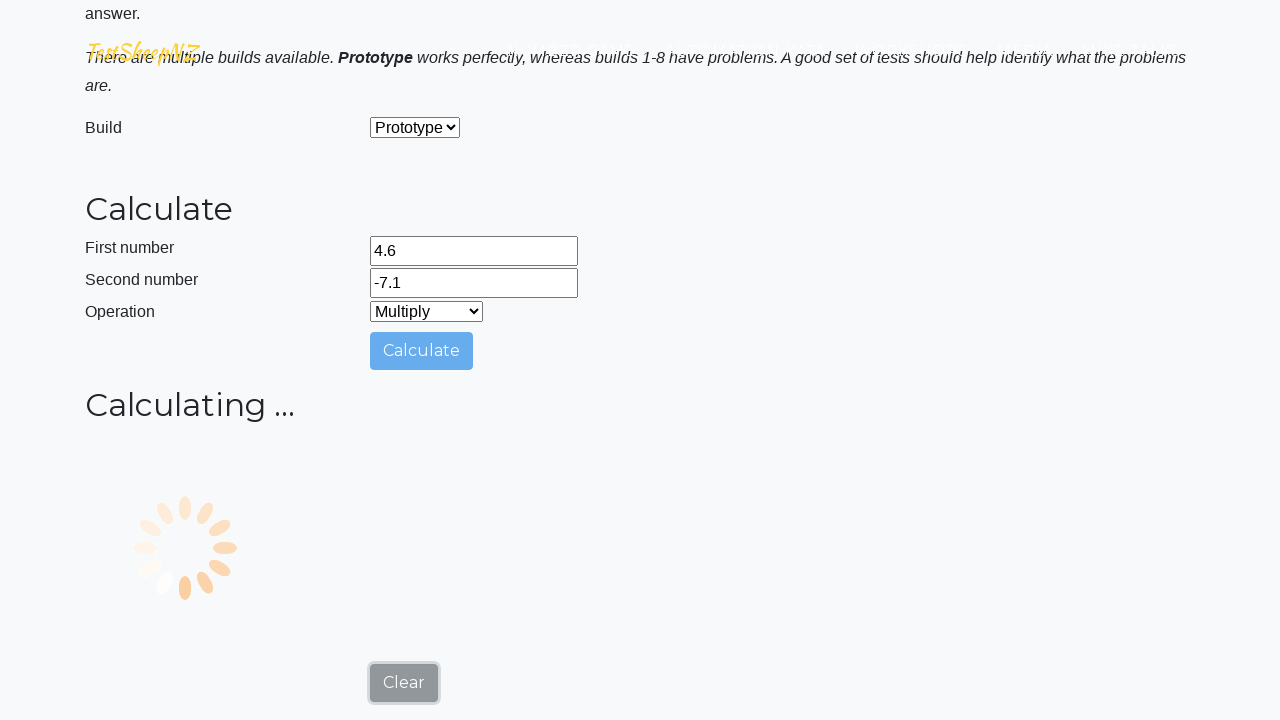

Cleared calculator after multiplication at (404, 485) on #clearButton
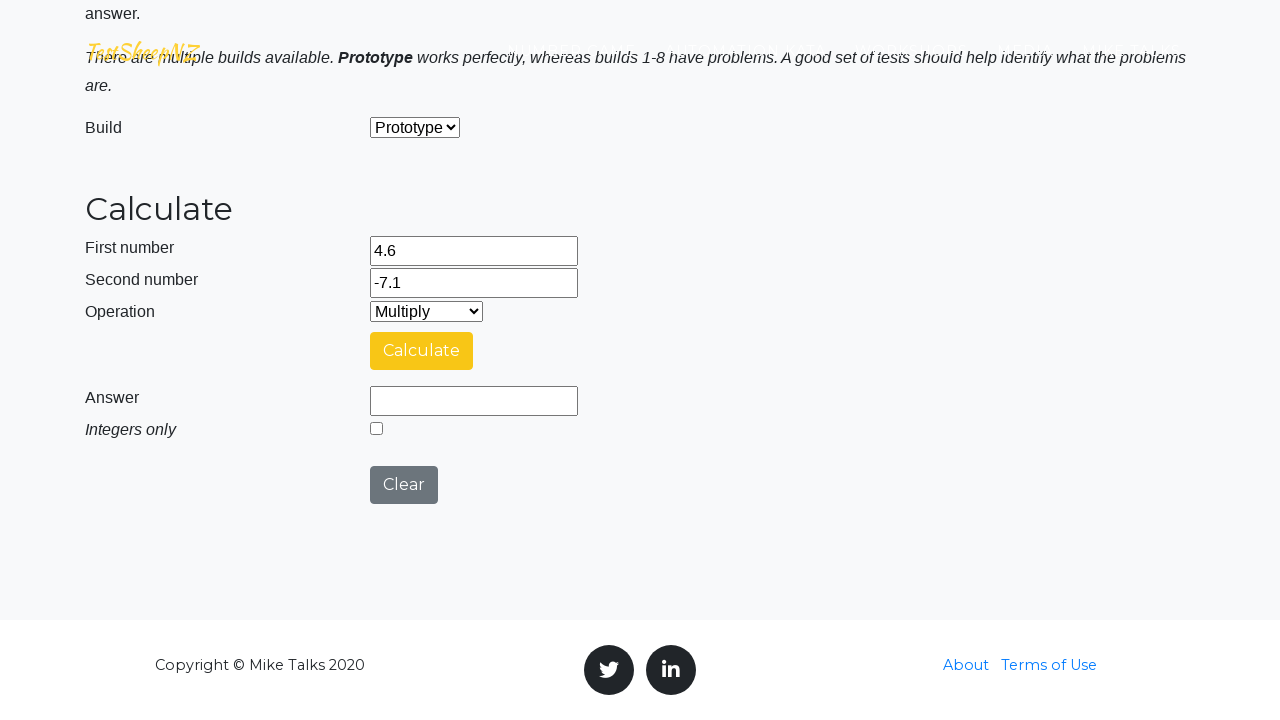

Selected Divide operation on #selectOperationDropdown
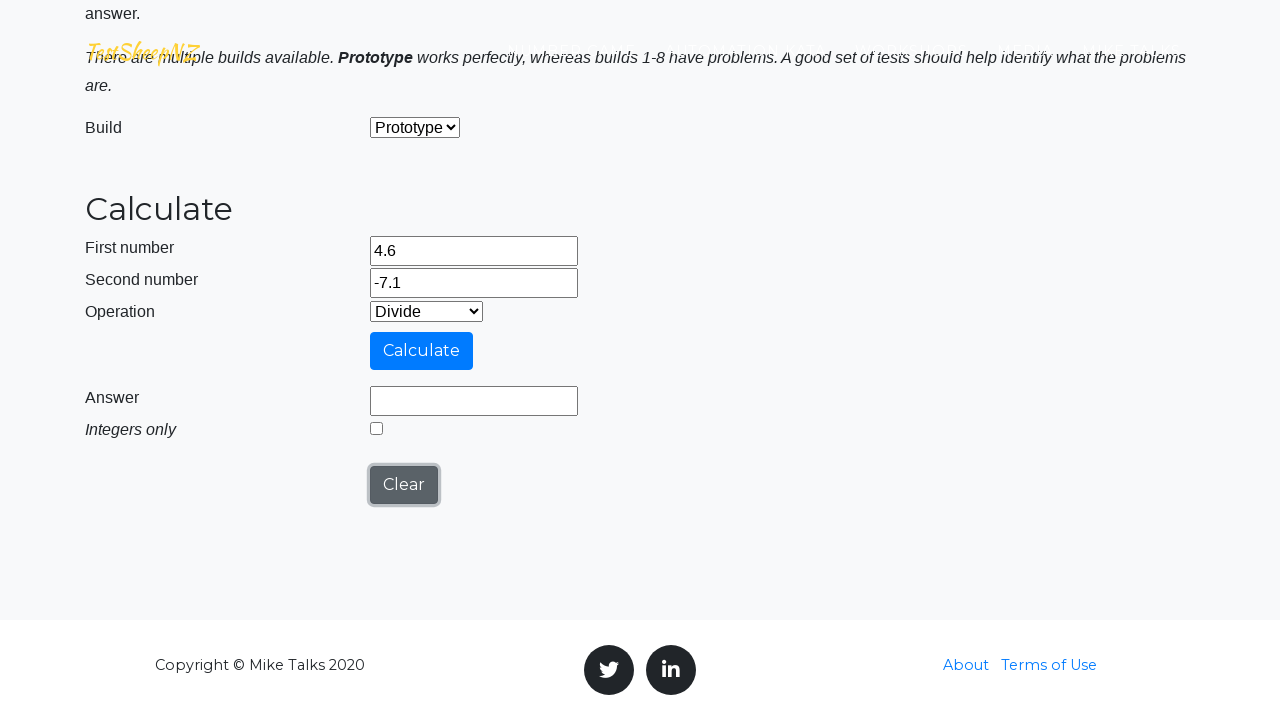

Clicked calculate button for division at (422, 351) on #calculateButton
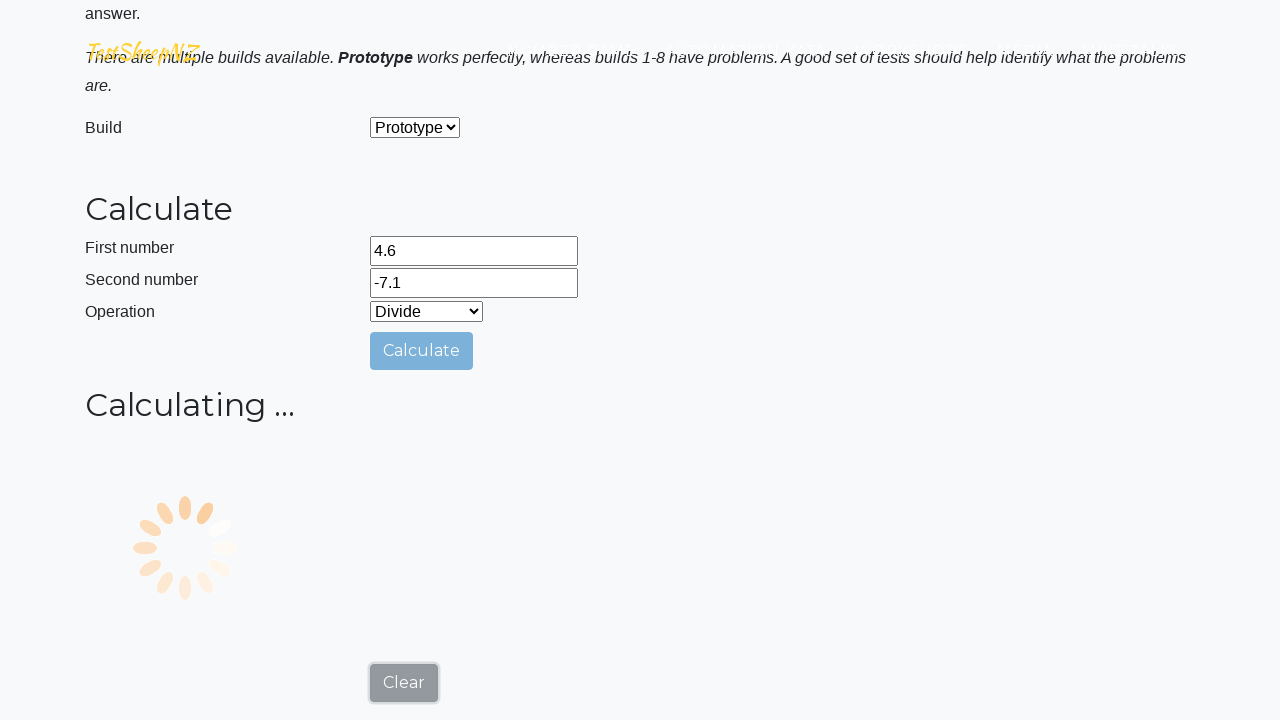

Cleared calculator after division at (404, 701) on #clearButton
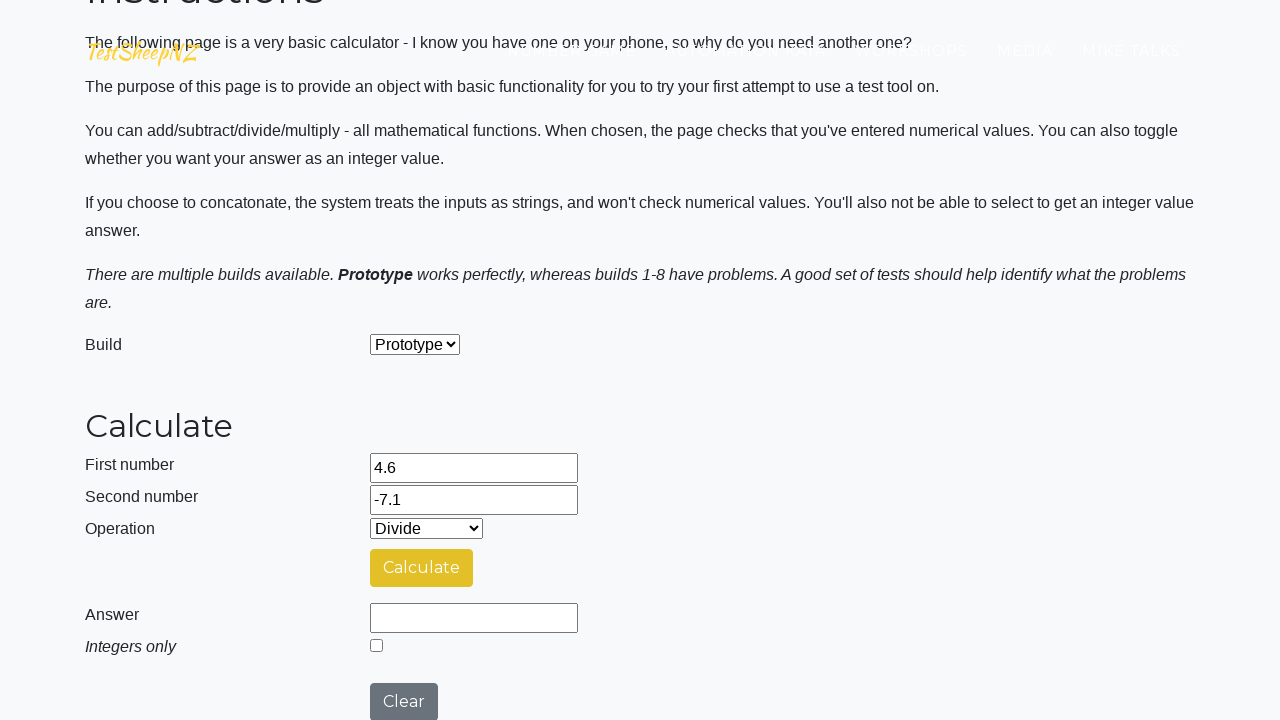

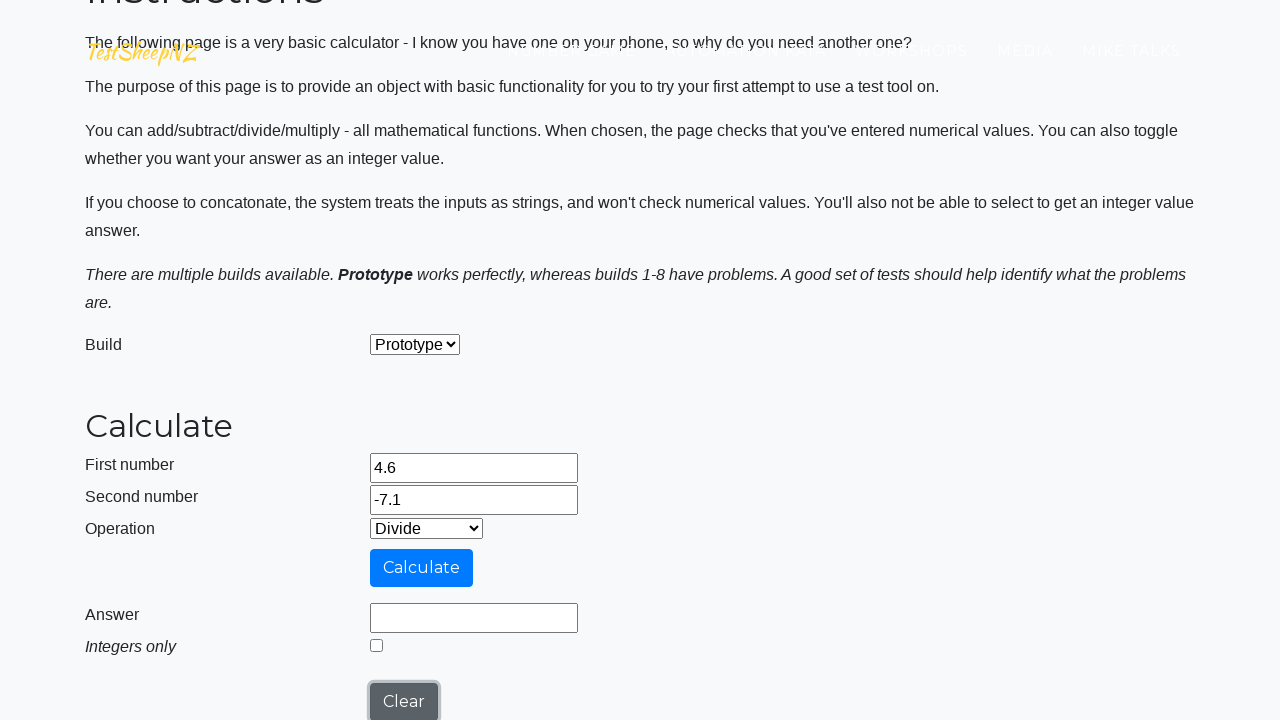